Tests navigation on GitHub by visiting the homepage, navigating to a user profile page, verifying the page title contains the username, and then navigating back to the previous page.

Starting URL: https://github.com

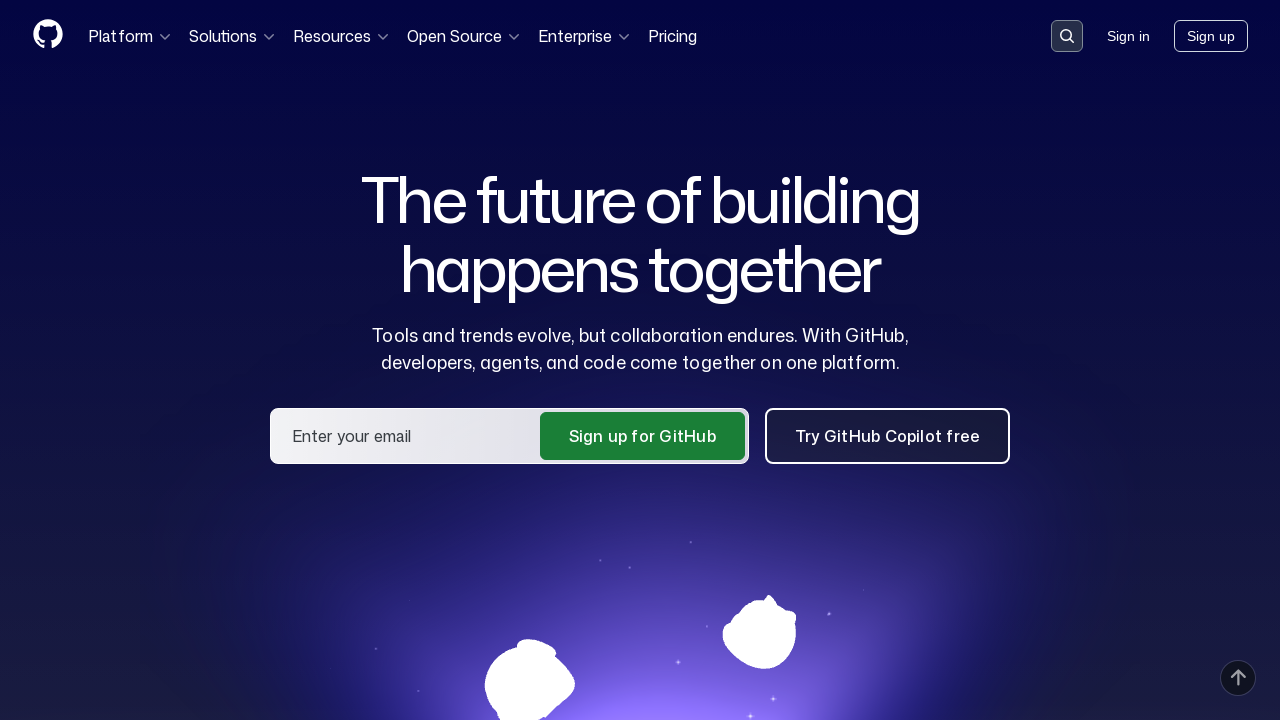

Set viewport size to 1920x1080
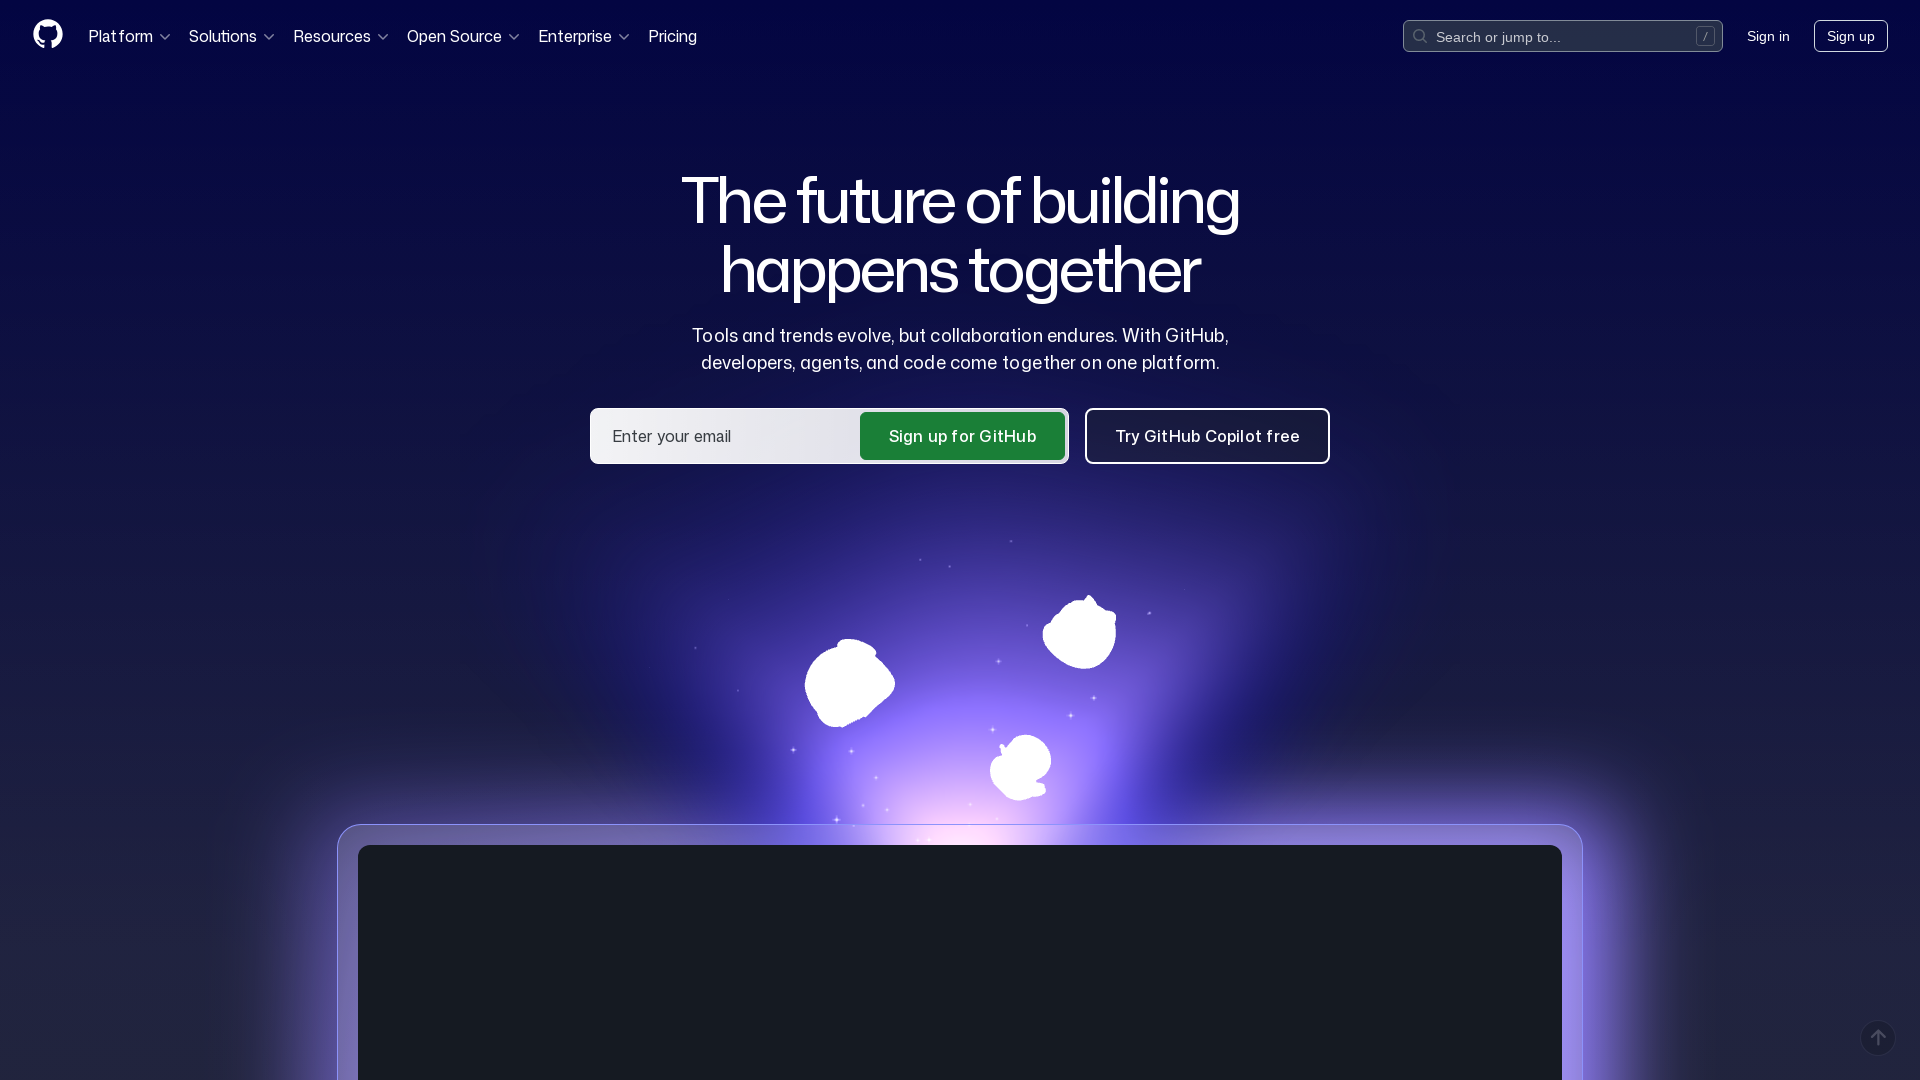

Navigated to GitHub homepage
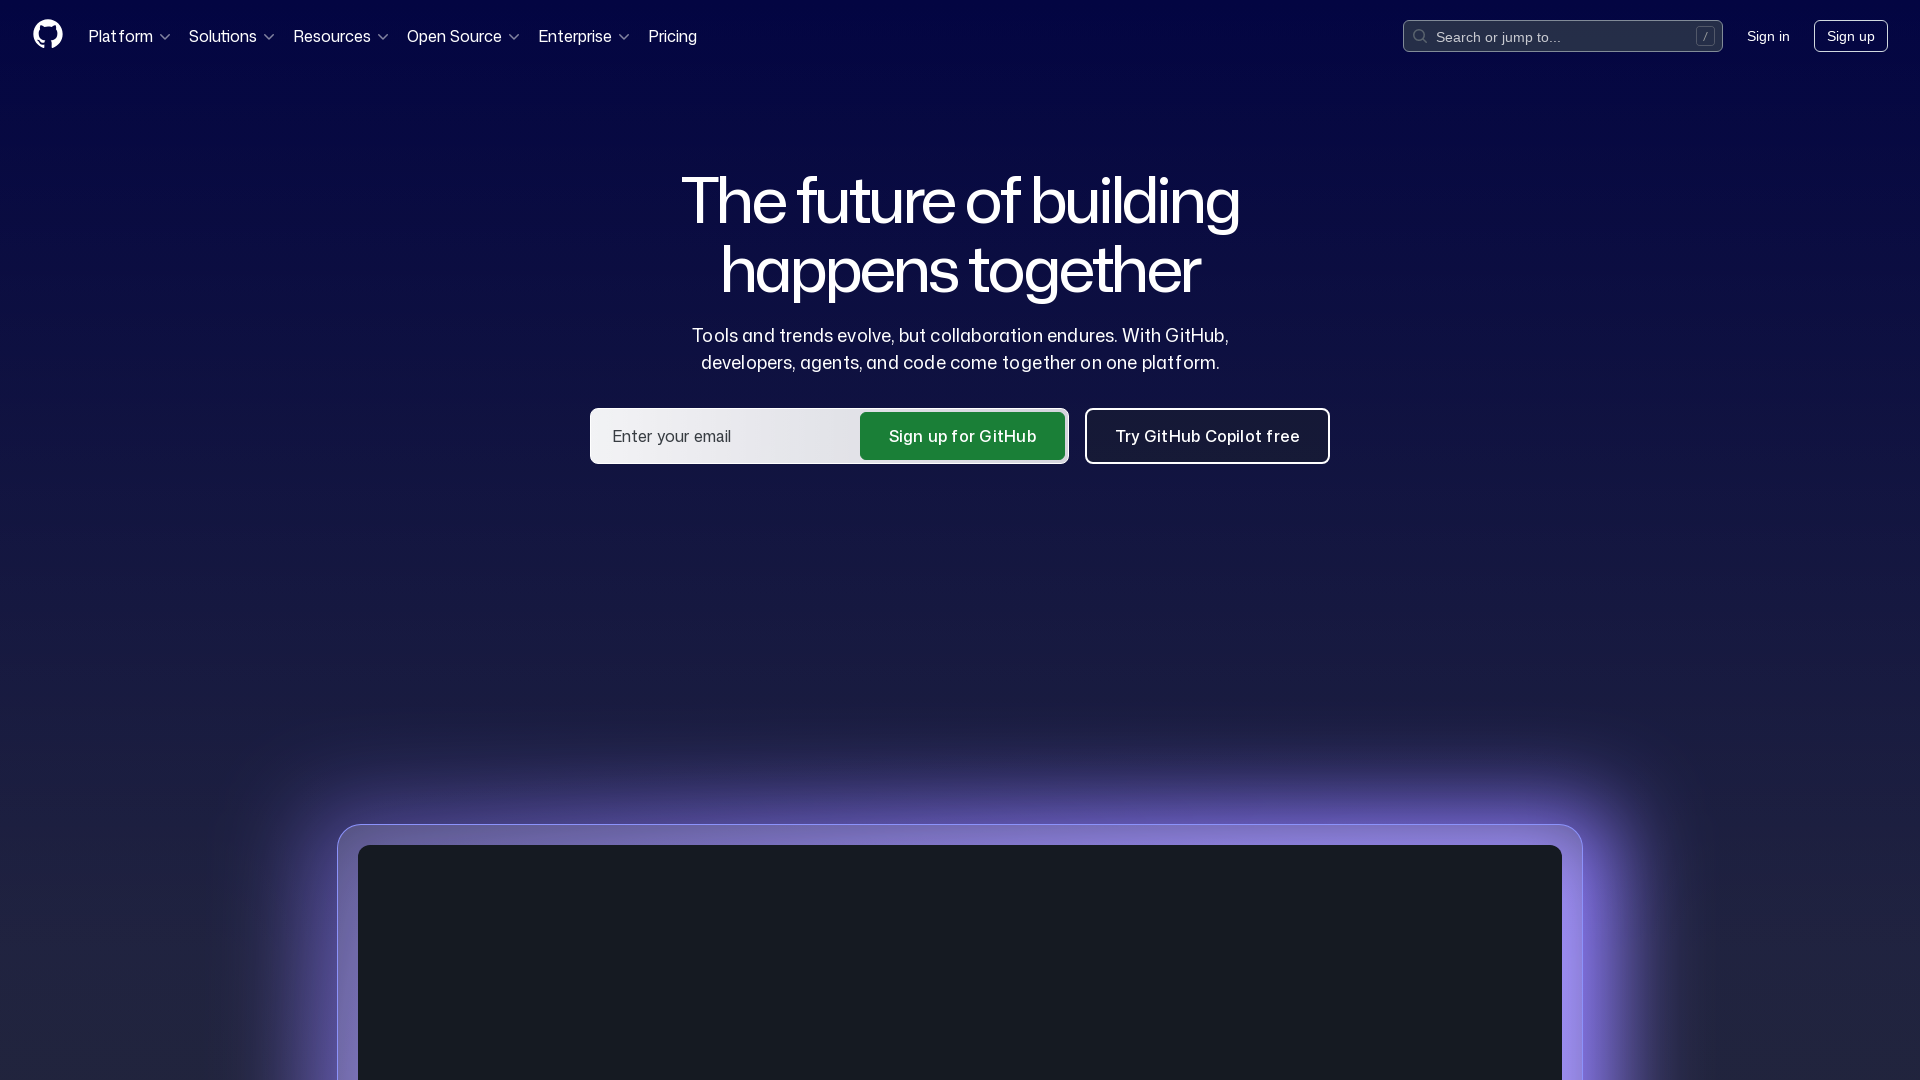

Navigated to user profile page for yuceltoluyag
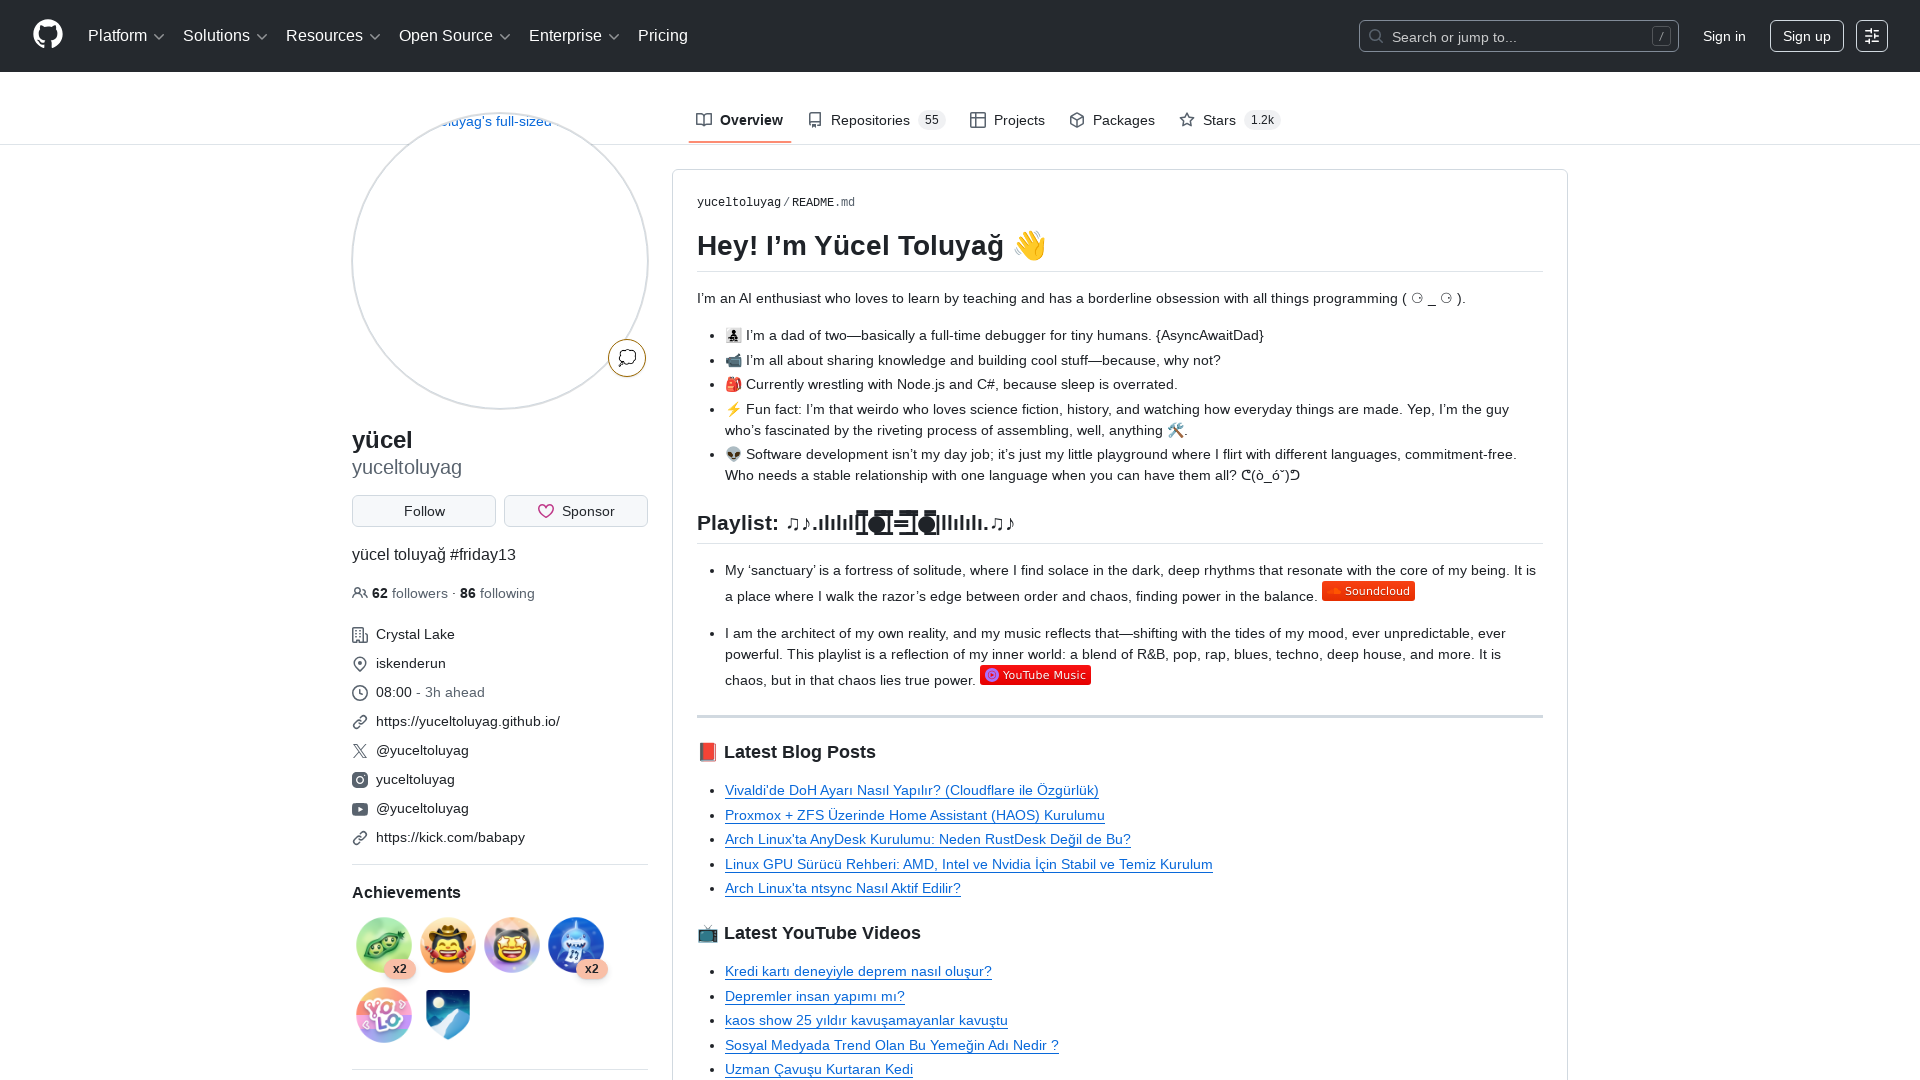

Verified page title contains username 'yuceltoluyag'
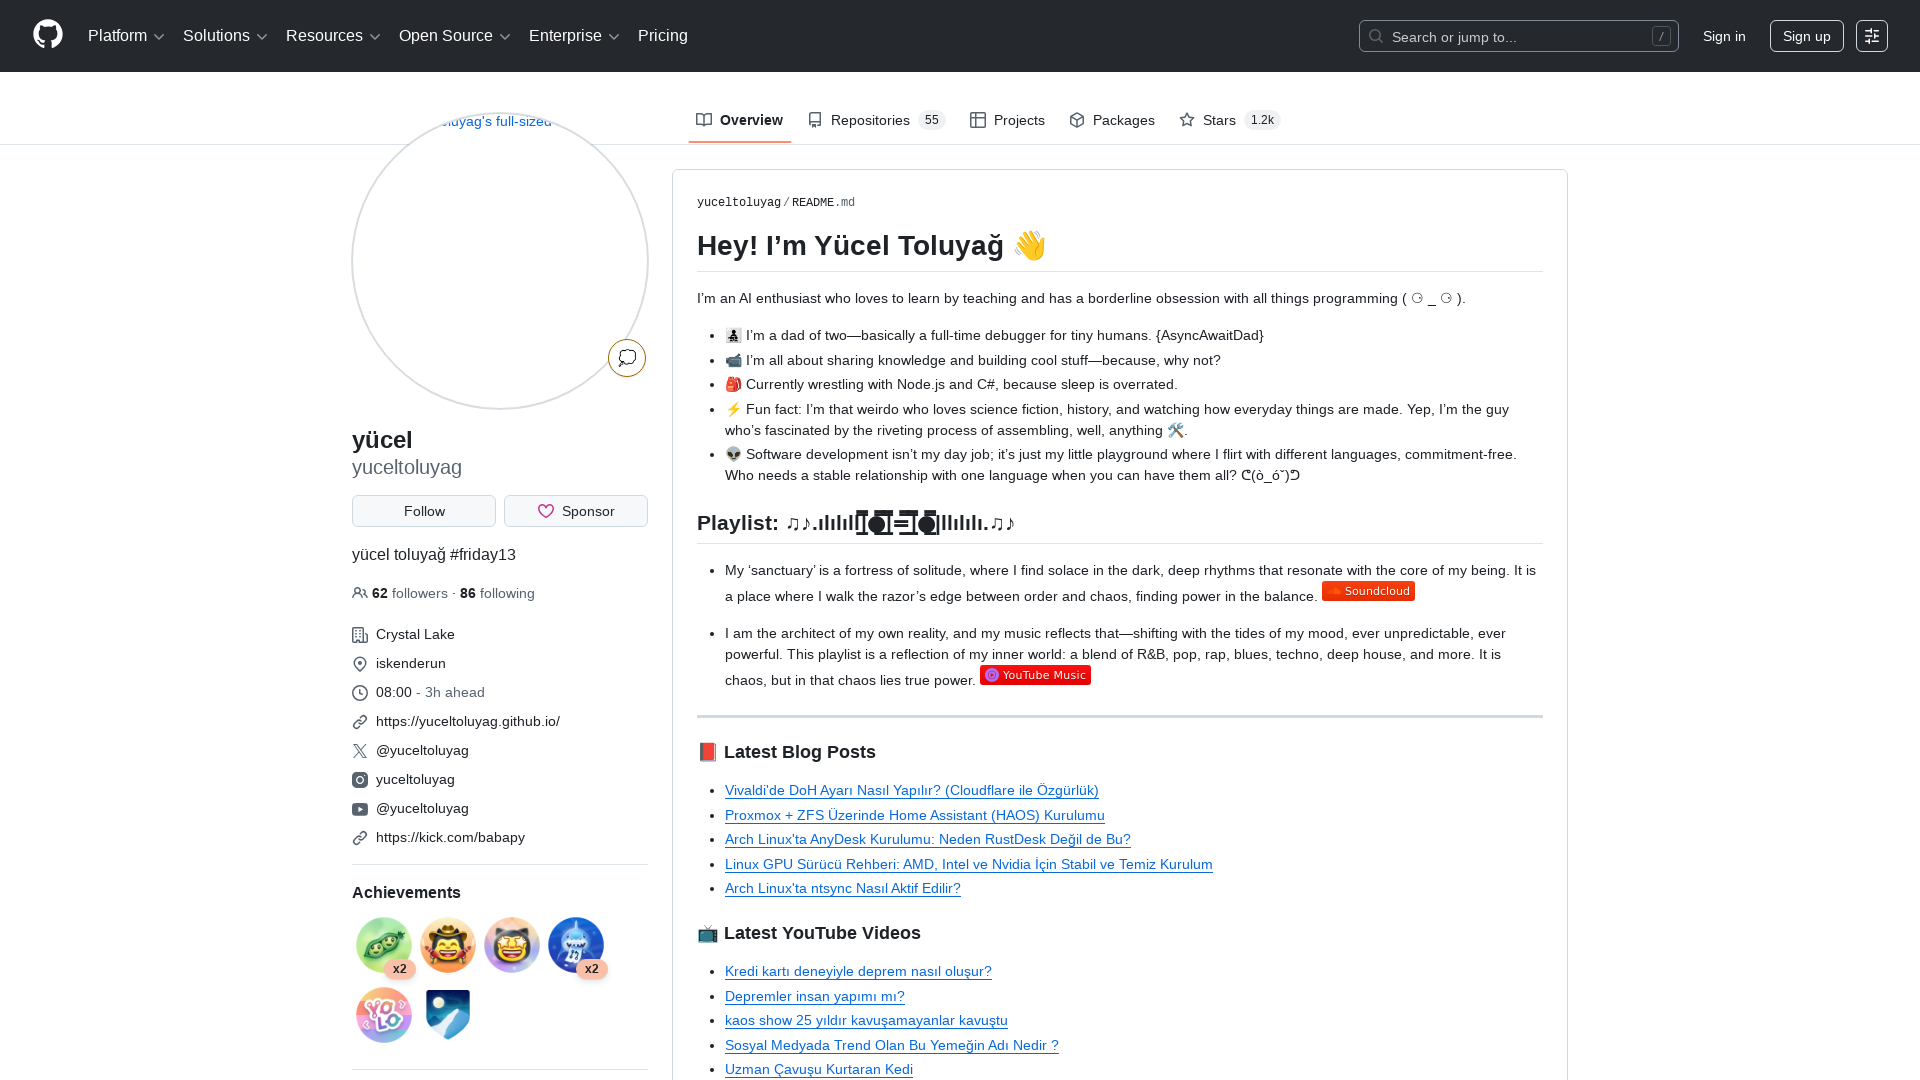

Navigated back to previous page
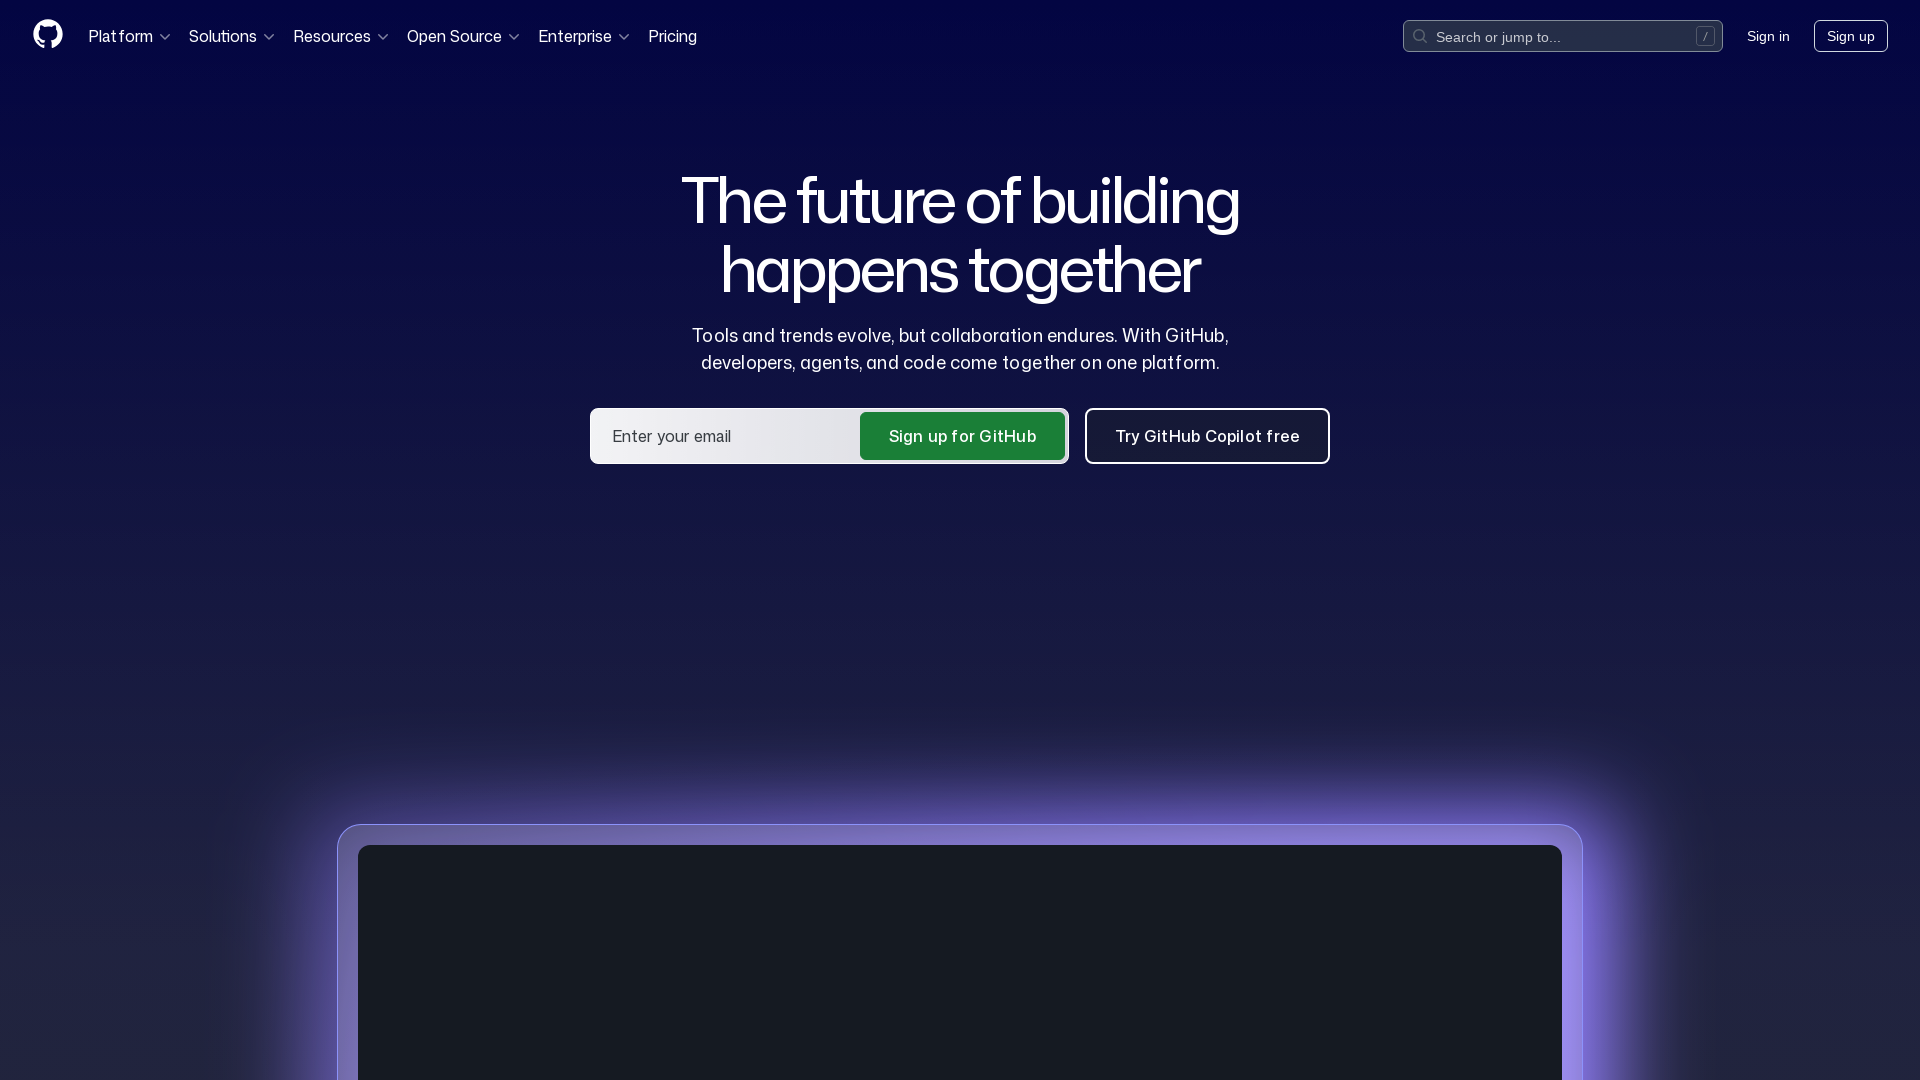

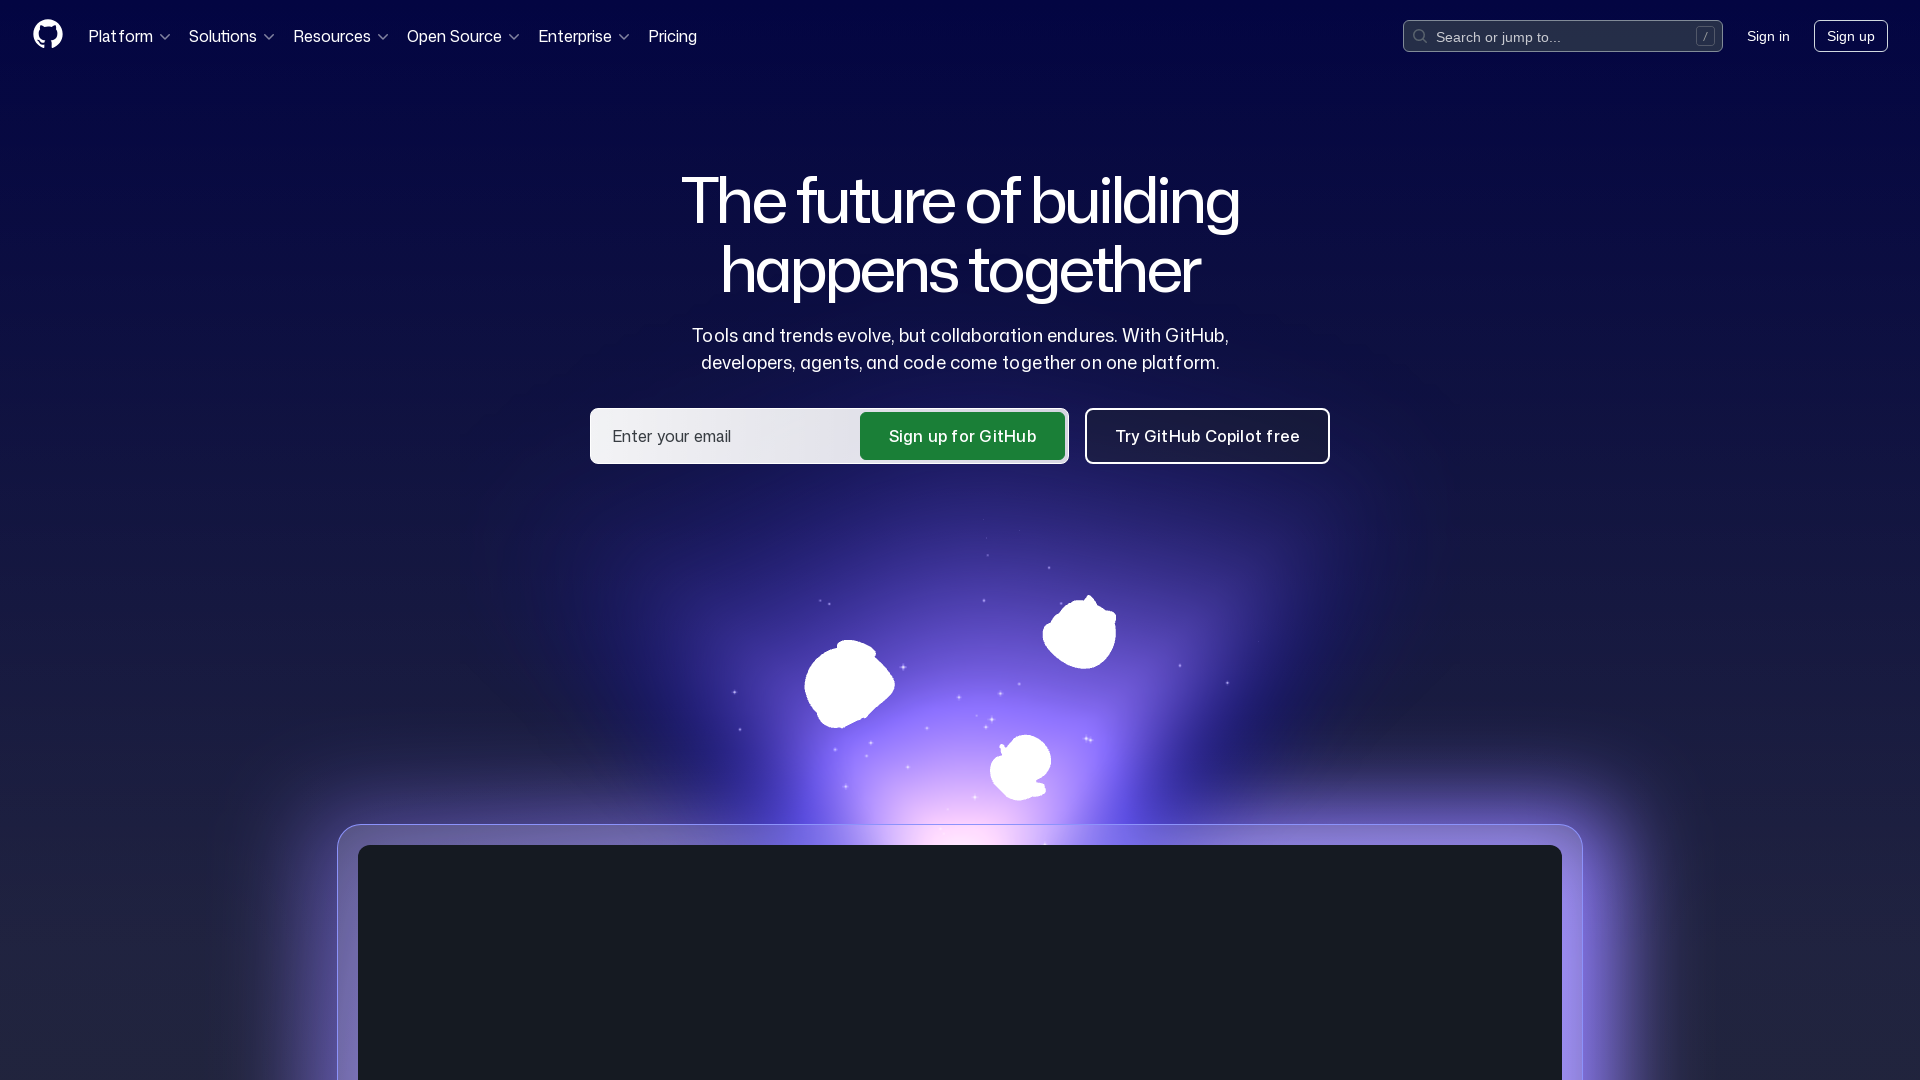